Waits for a price to drop to $100, then books and solves a mathematical problem by calculating logarithm of the given value

Starting URL: http://suninjuly.github.io/explicit_wait2.html

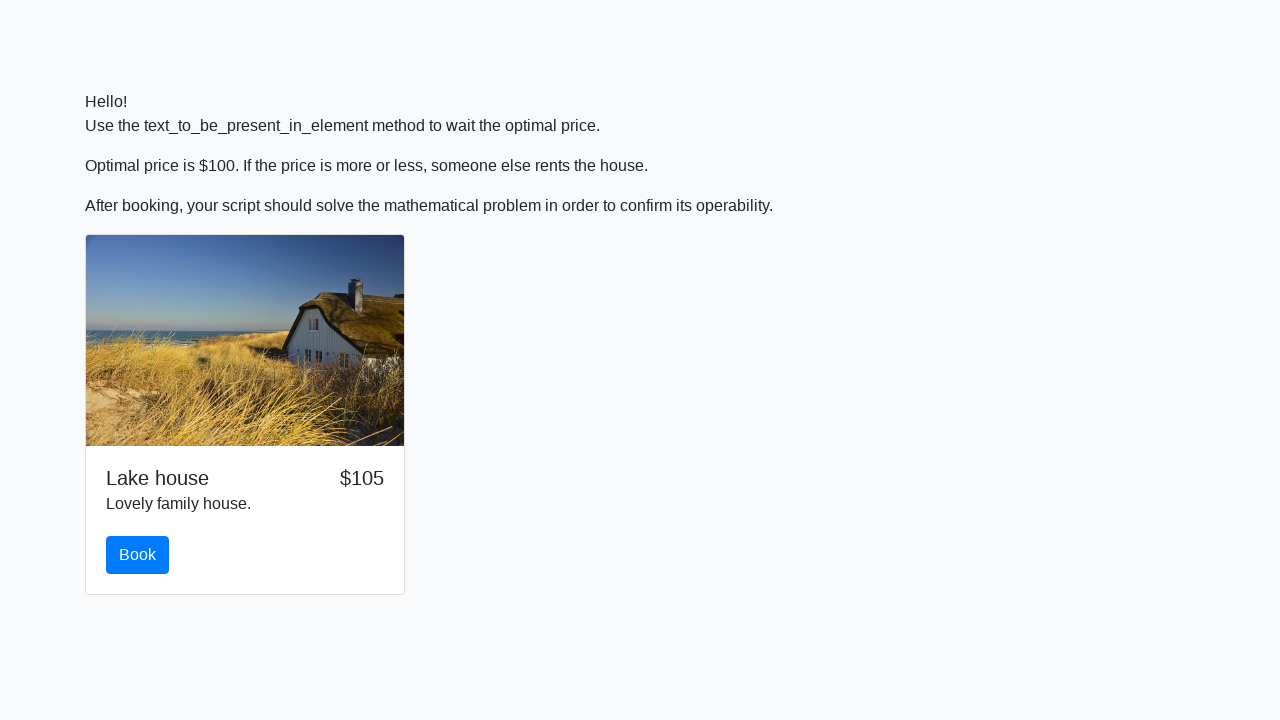

Waited for price to drop to $100
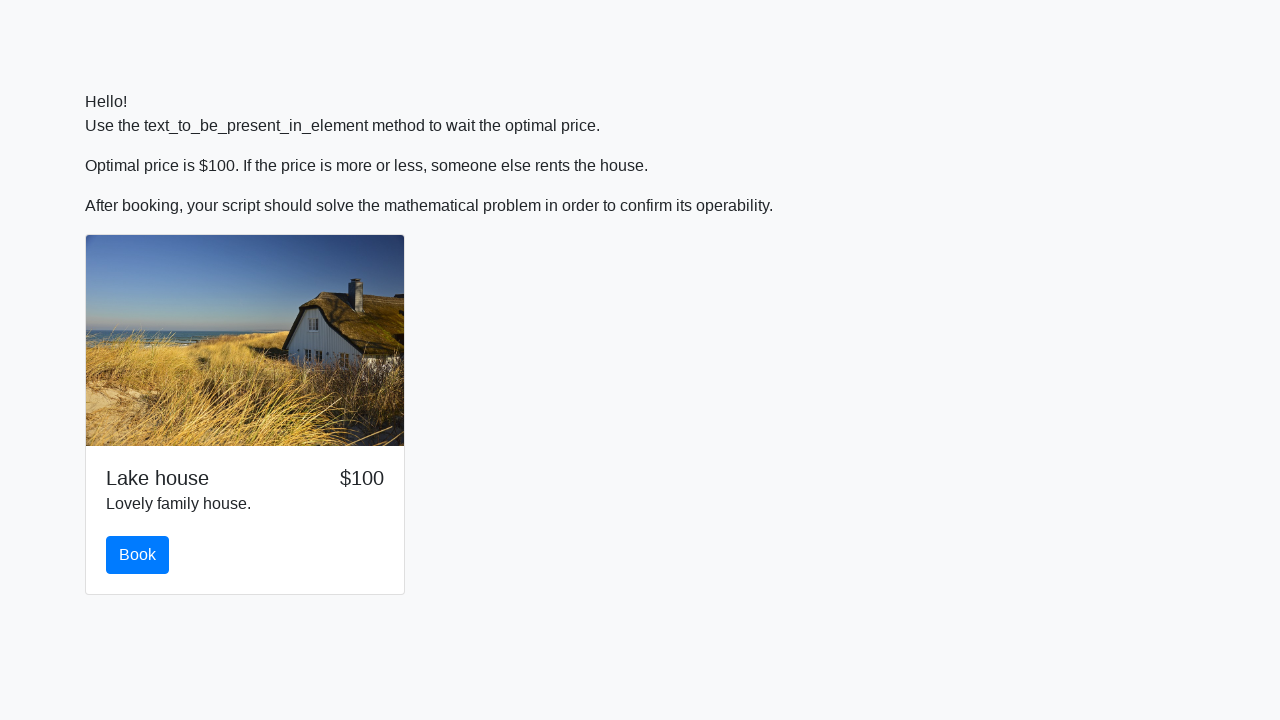

Clicked the book button at (138, 555) on #book
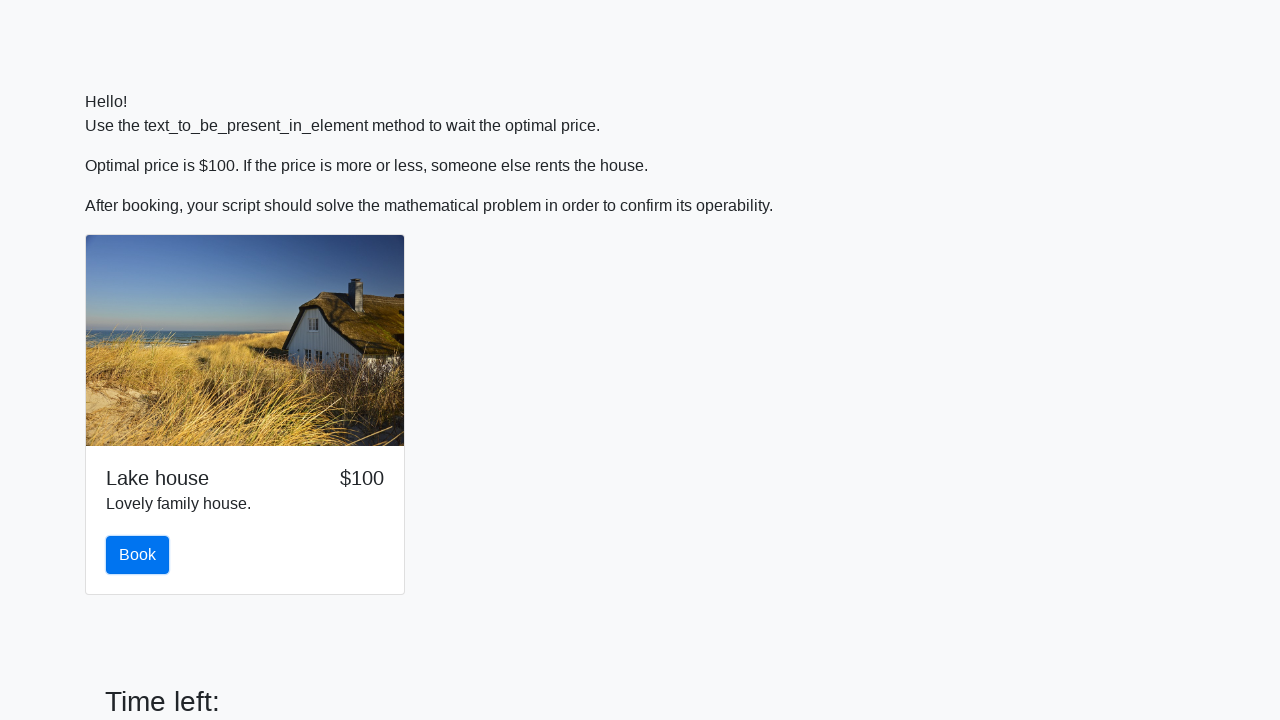

Retrieved input value: 55
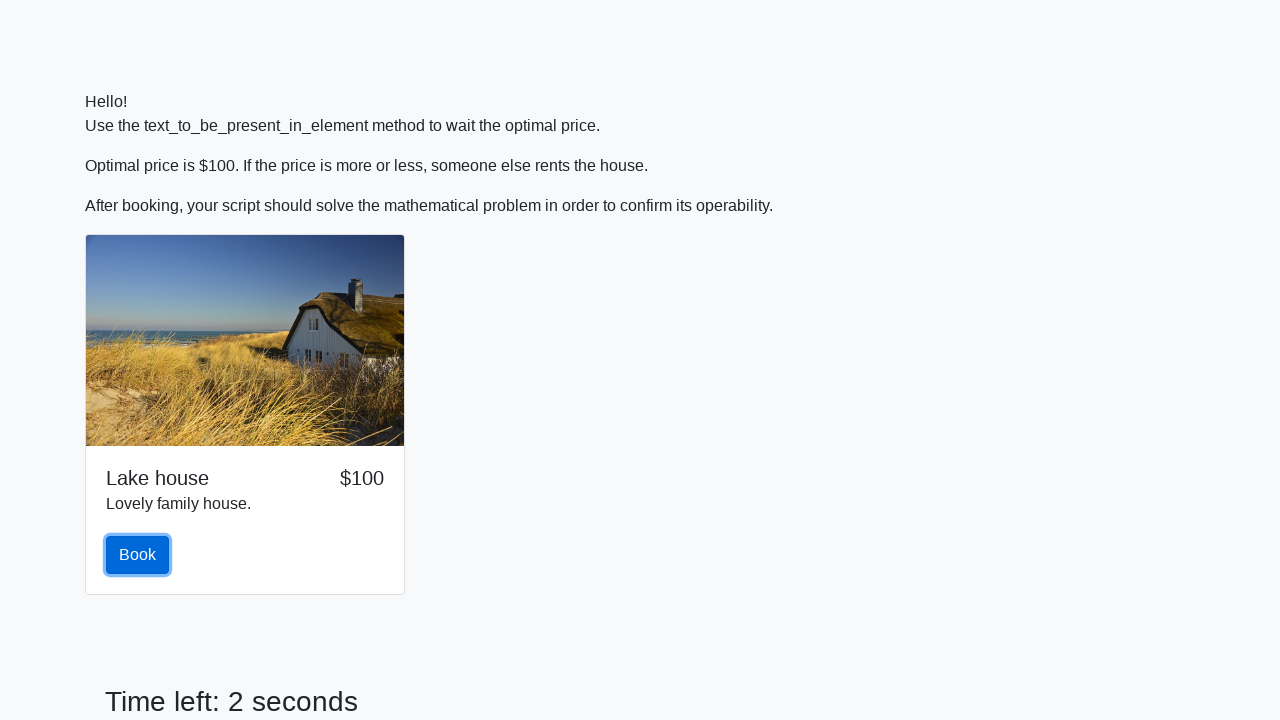

Calculated logarithm result: 2.4846617931716857
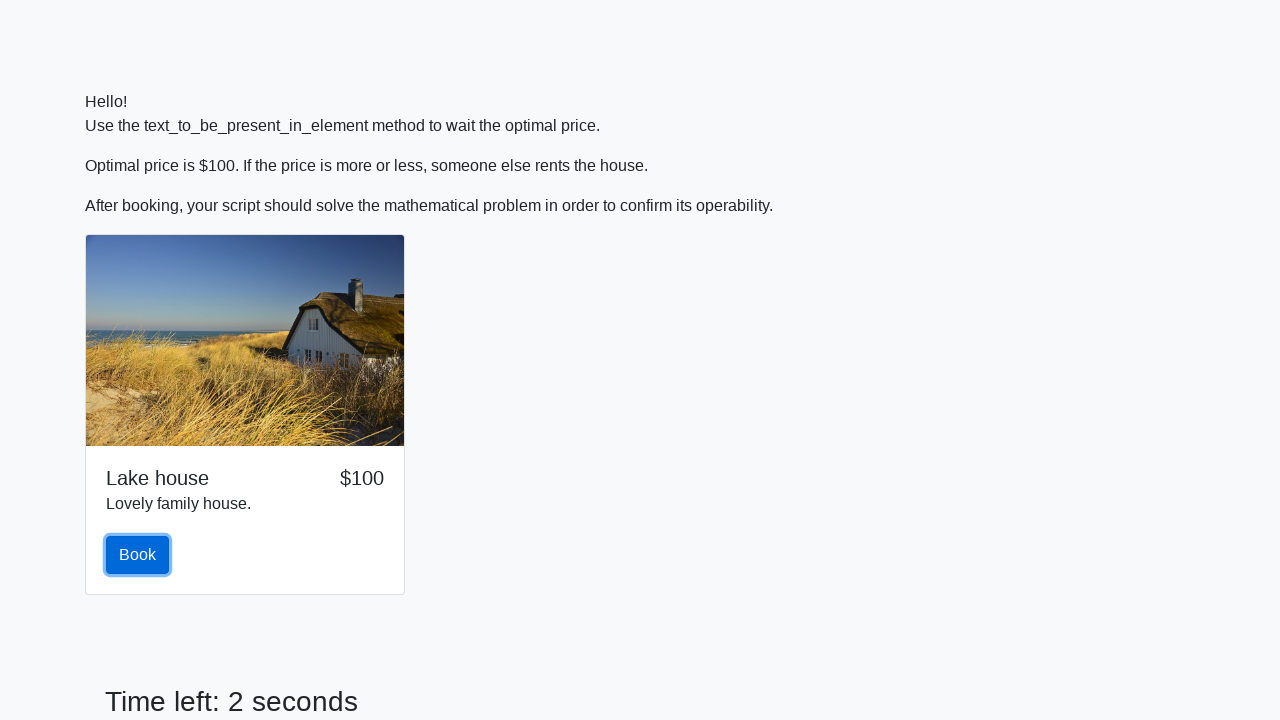

Filled answer field with calculated result on #answer
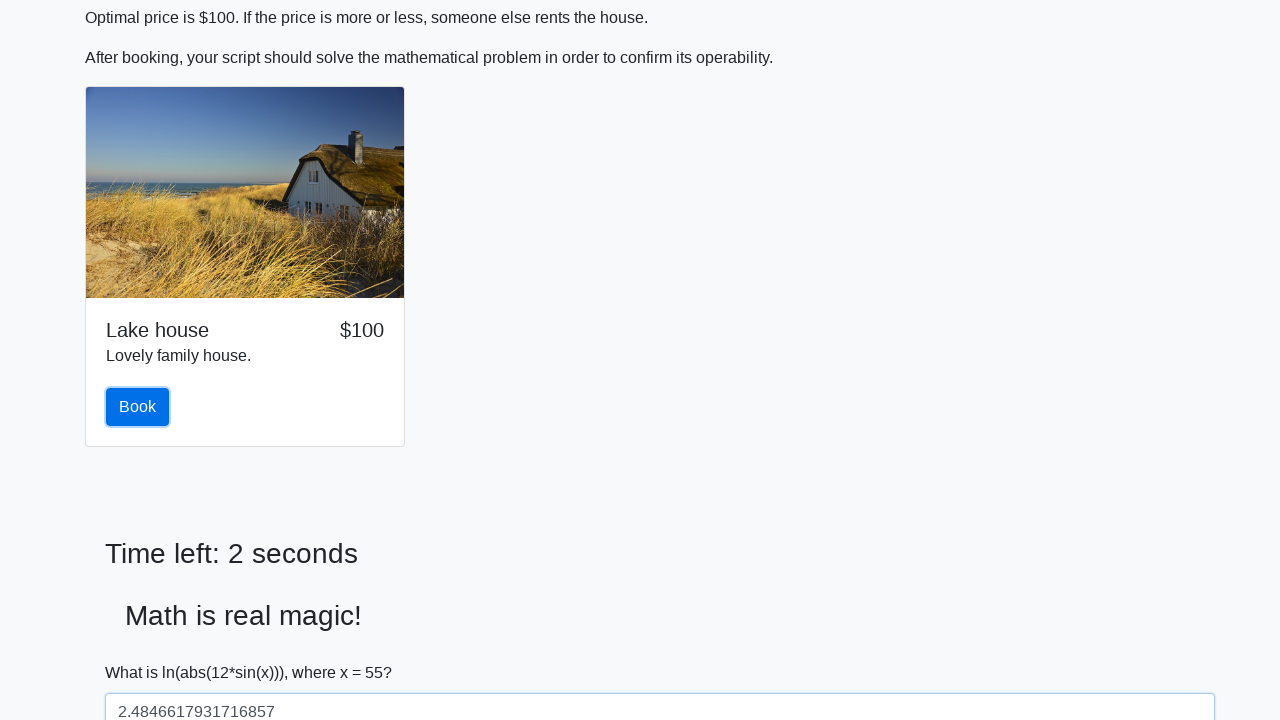

Scrolled down 100 pixels
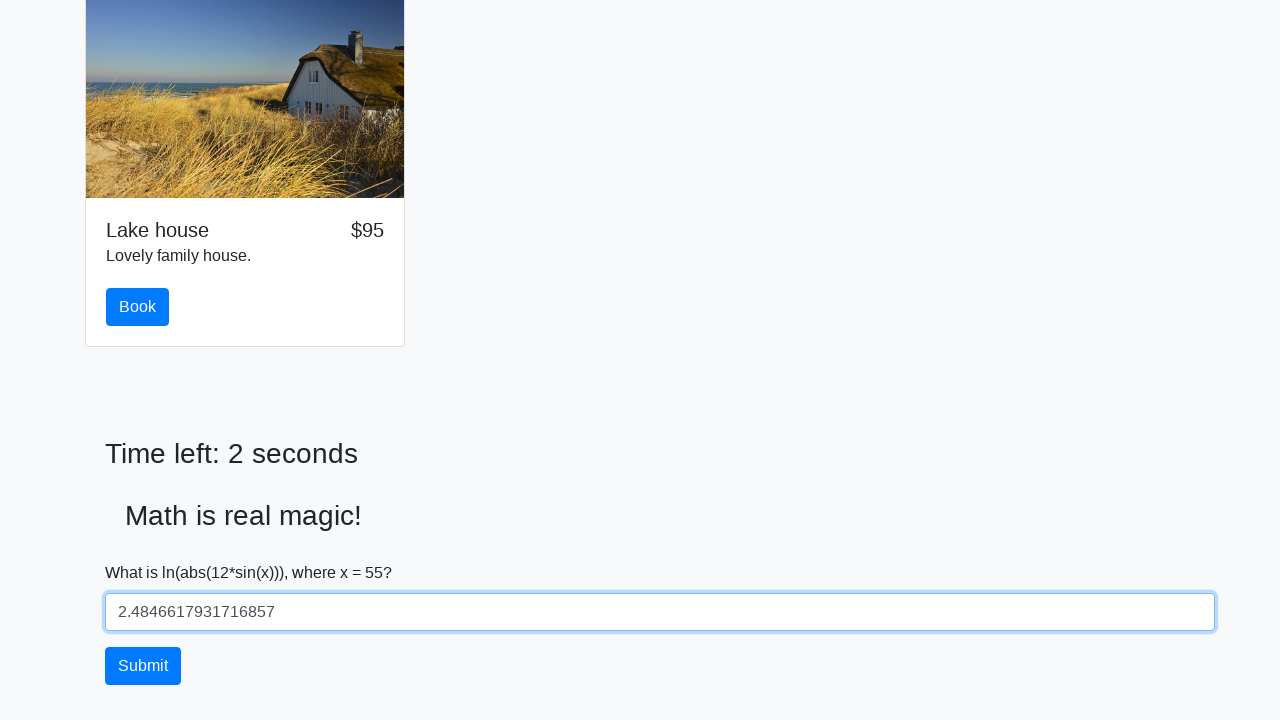

Clicked the solve button at (143, 666) on #solve
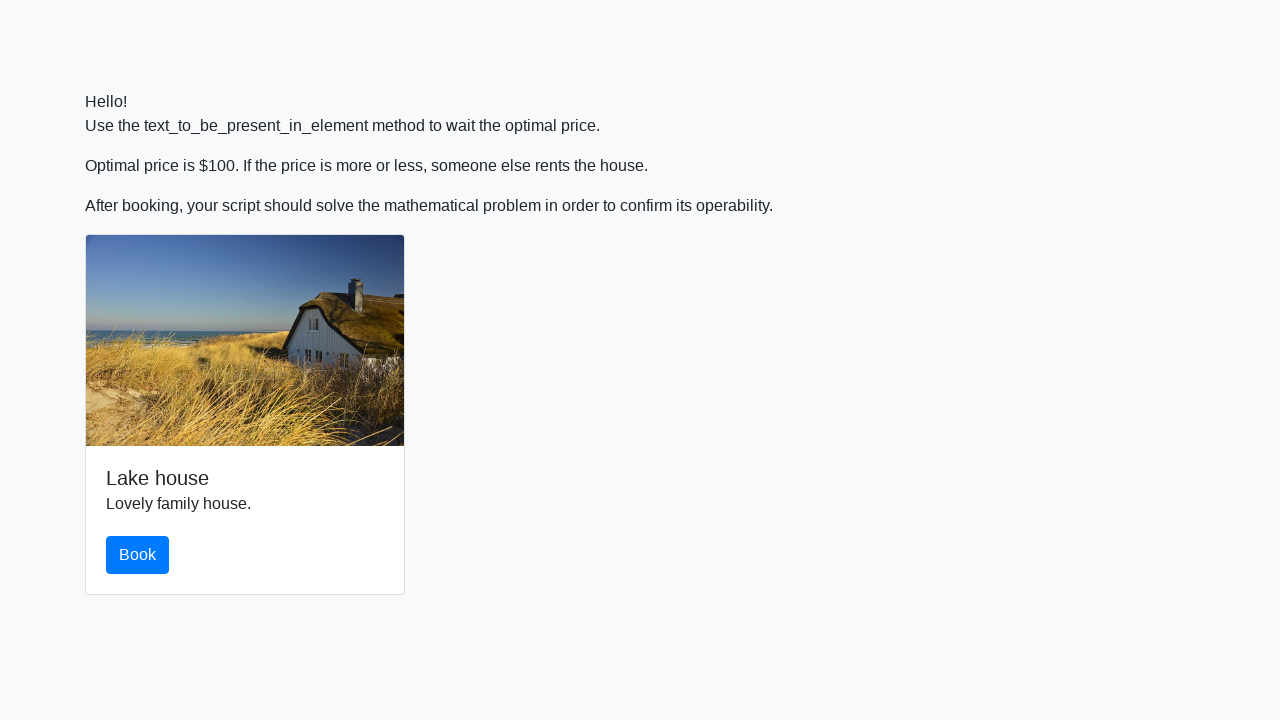

Set up dialog handler to accept alerts
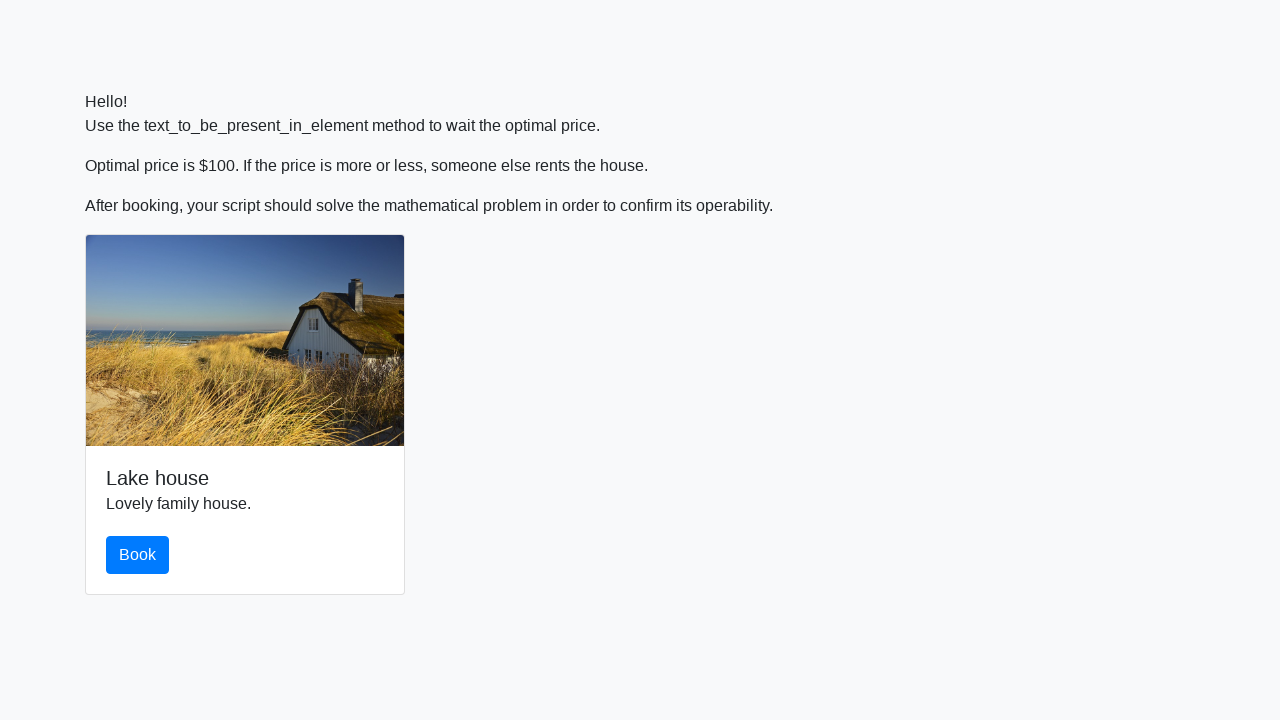

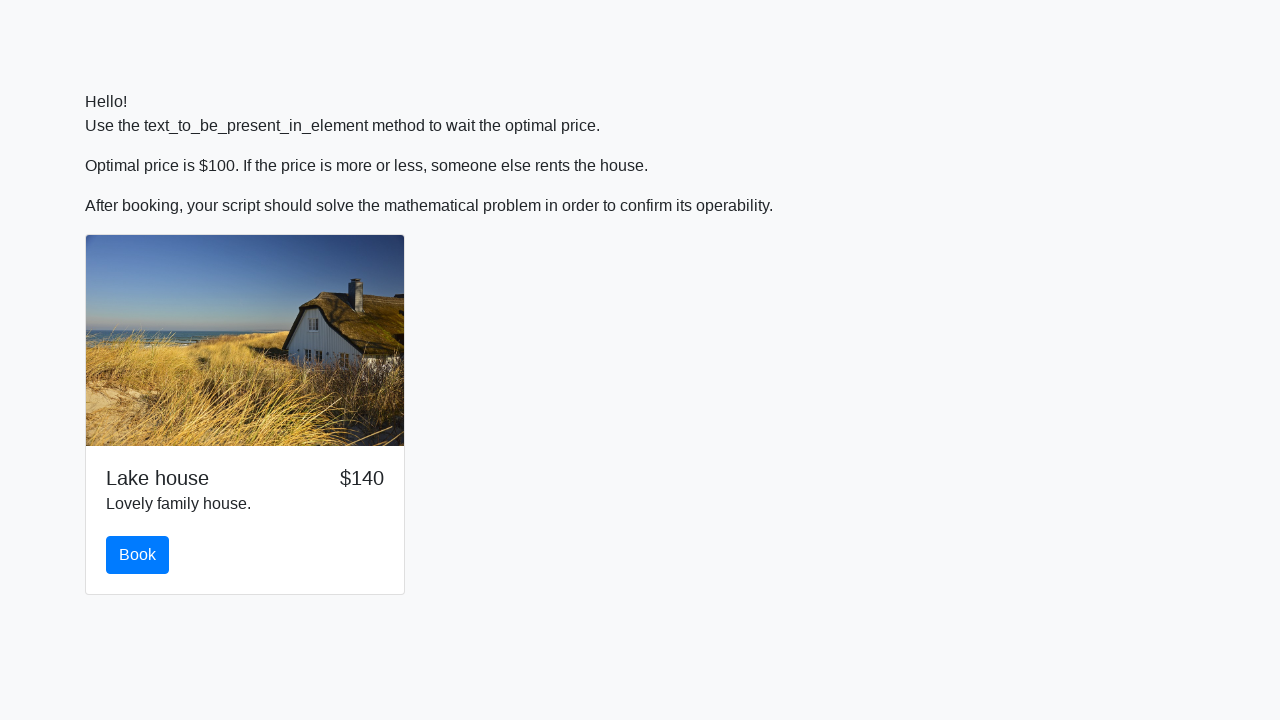